Tests scrolling functionality by navigating to the Scrollbars page and scrolling to a hidden button element

Starting URL: http://www.uitestingplayground.com/

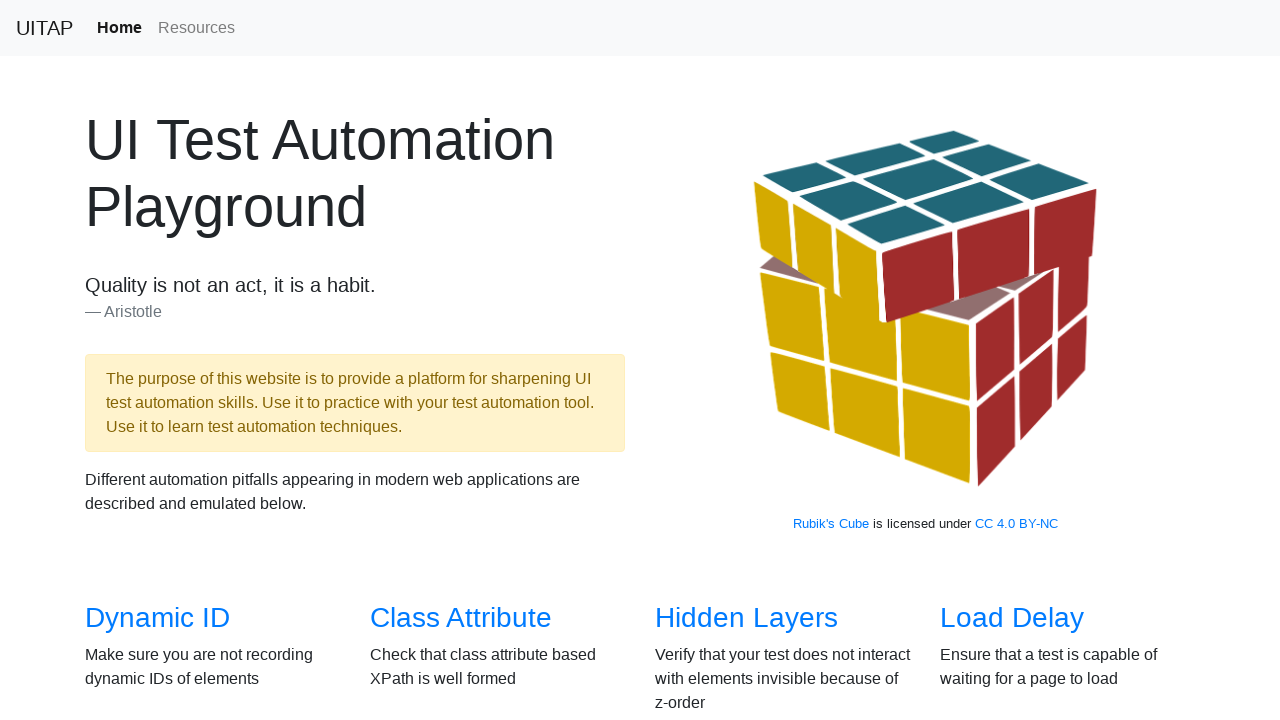

Clicked on Scrollbars link at (148, 361) on a:has-text('Scrollbars')
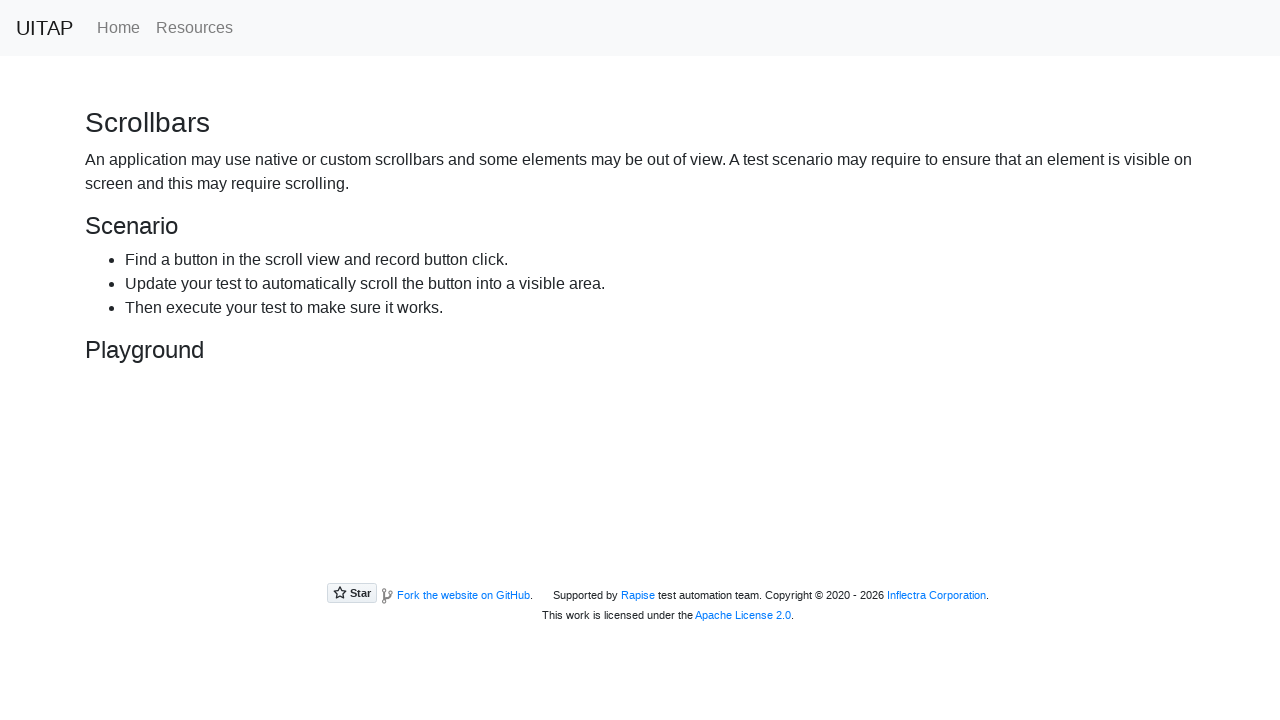

Scrollbars page loaded and hidden button element is visible in DOM
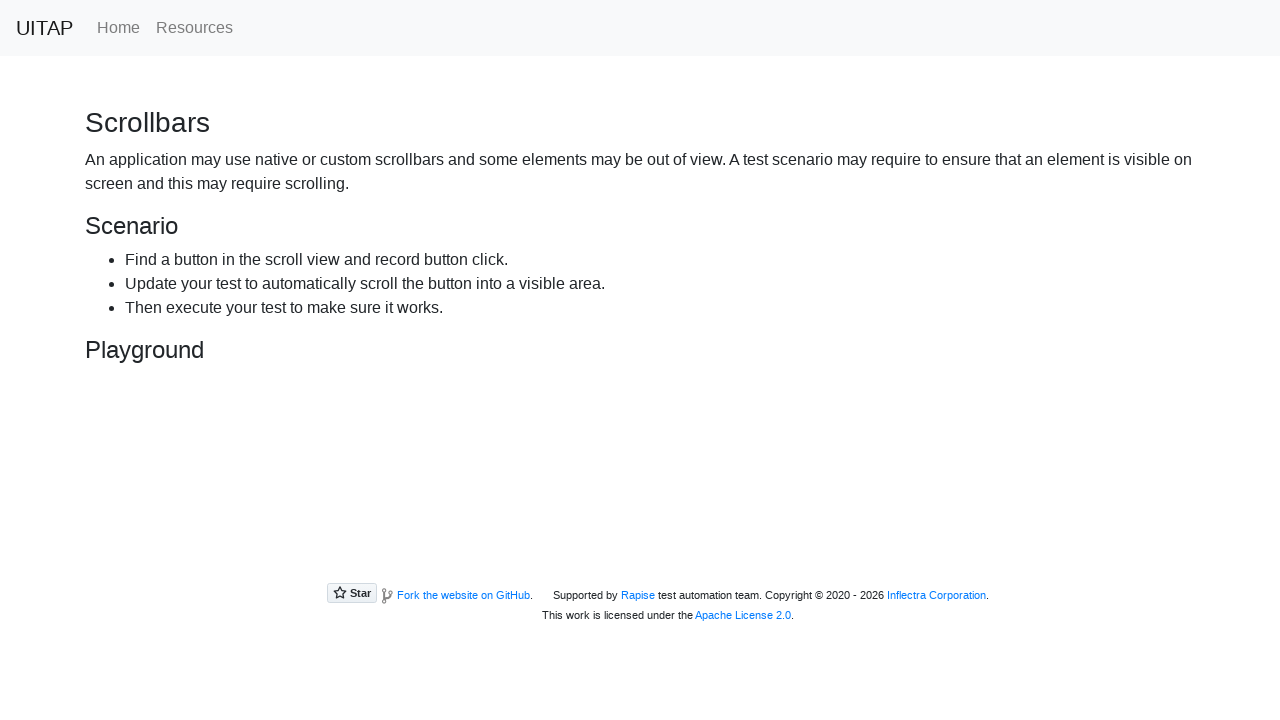

Located the hidden button element
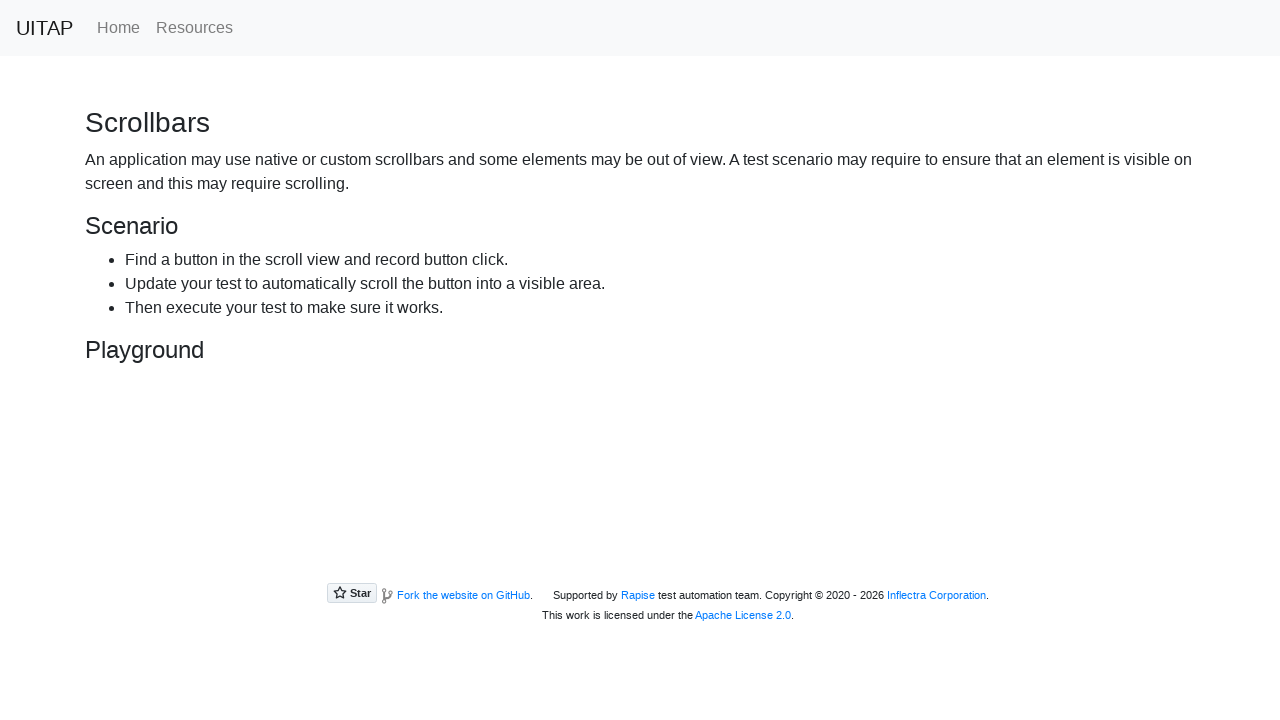

Scrolled to reveal the hidden button element
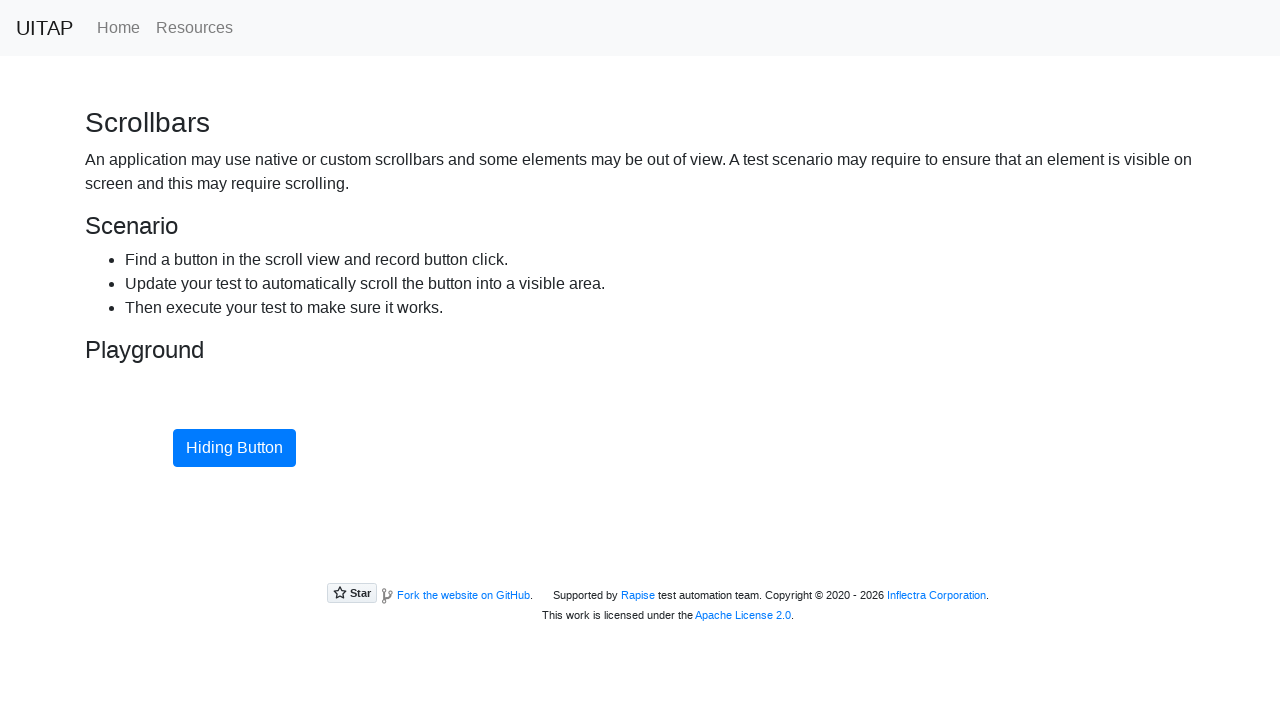

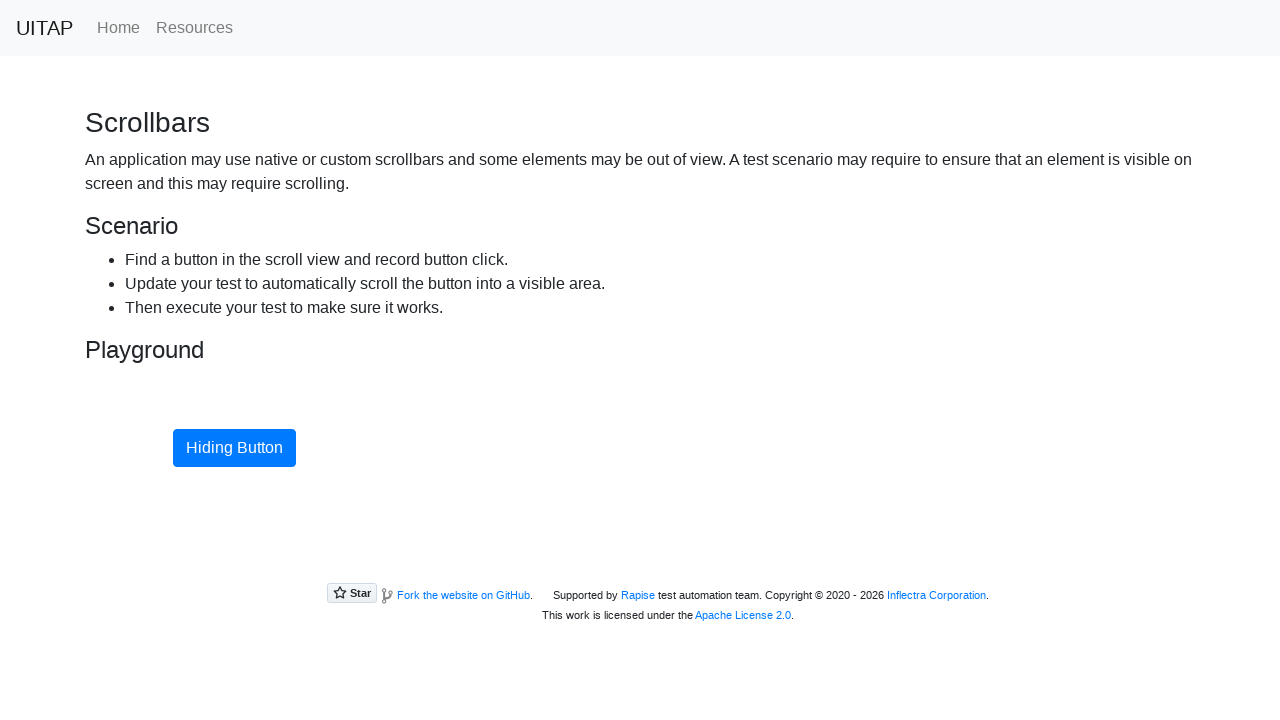